Tests that clicking the Cart icon in the navigation bar navigates to the cart page URL

Starting URL: https://demoblaze.com/

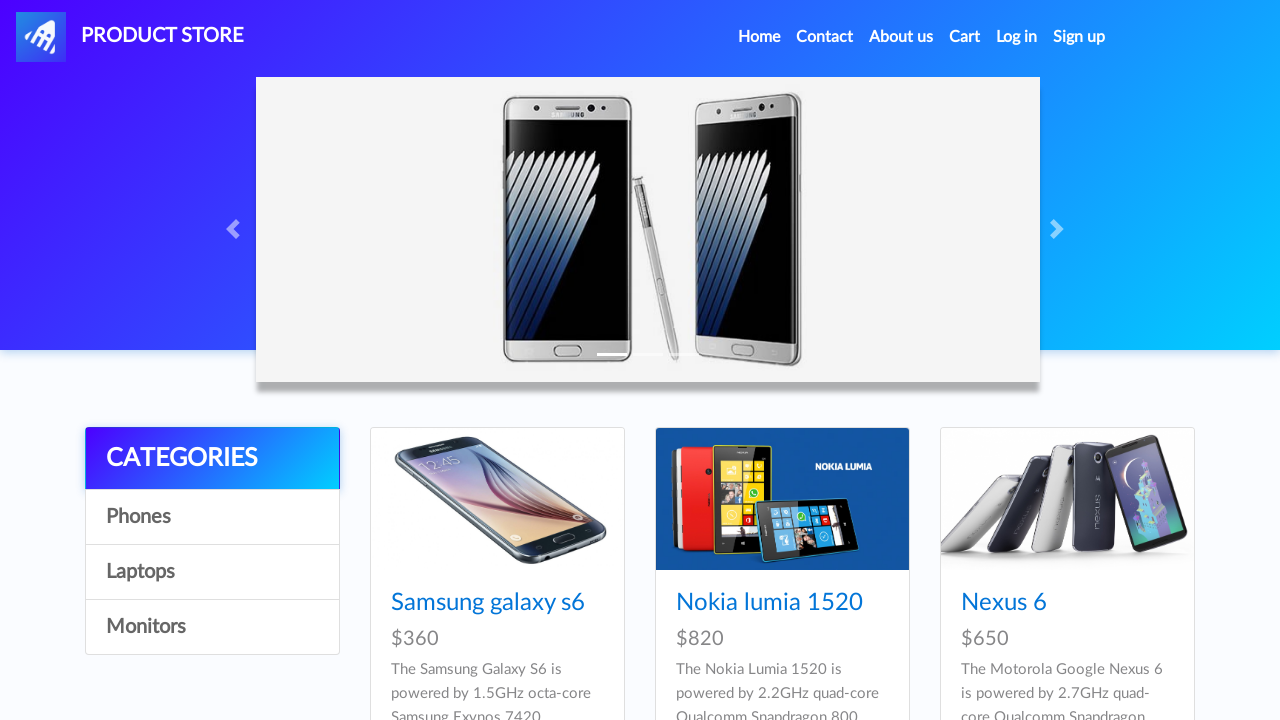

Clicked Cart icon in navigation bar at (965, 37) on #cartur
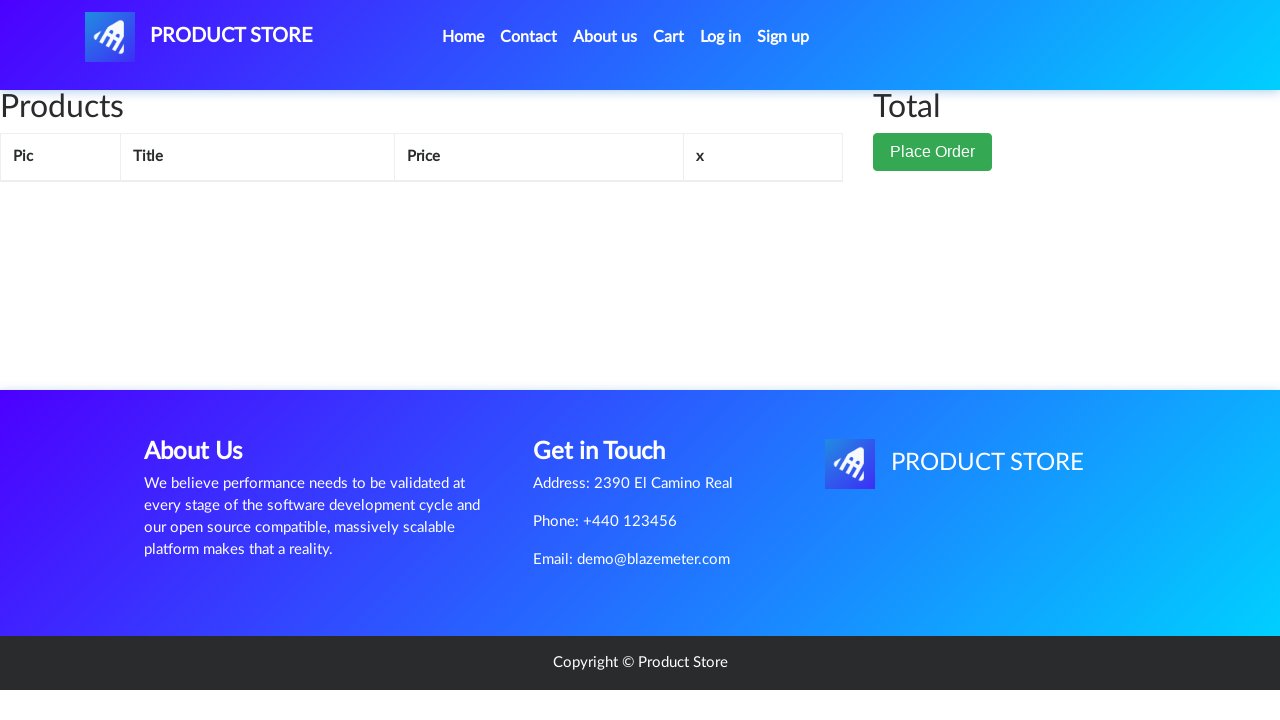

Navigated to cart page URL (https://demoblaze.com/cart.html)
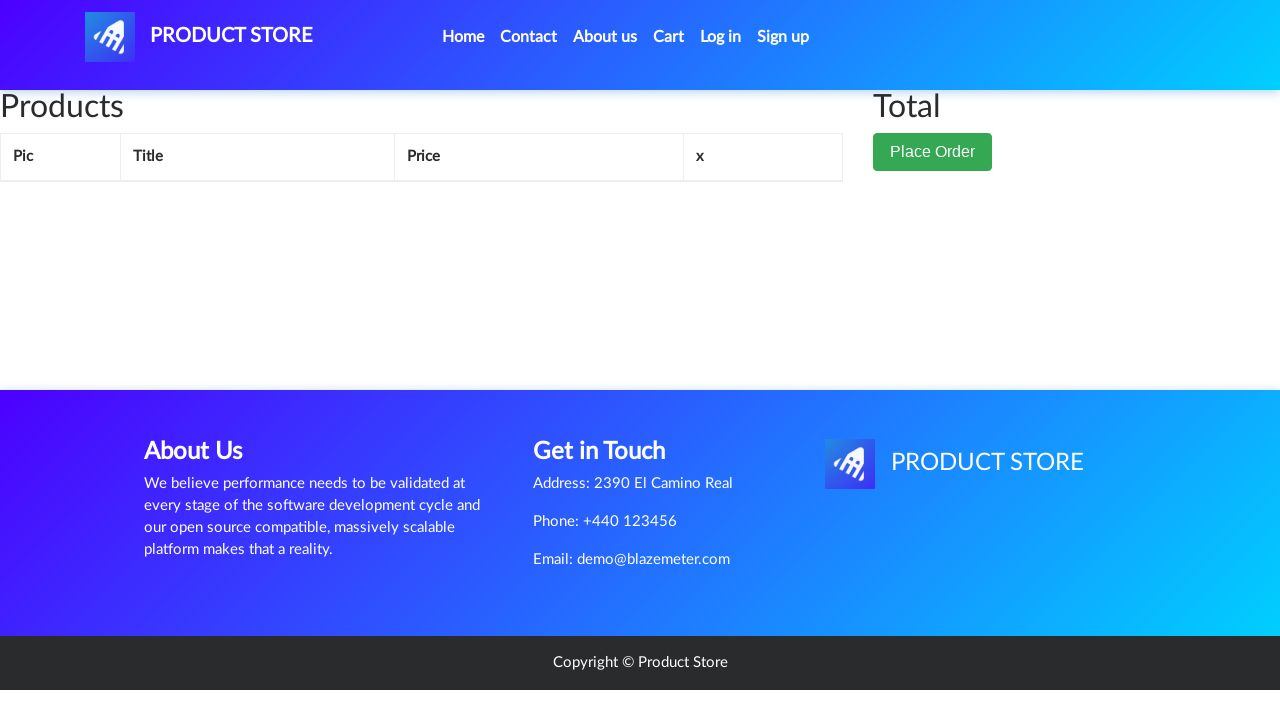

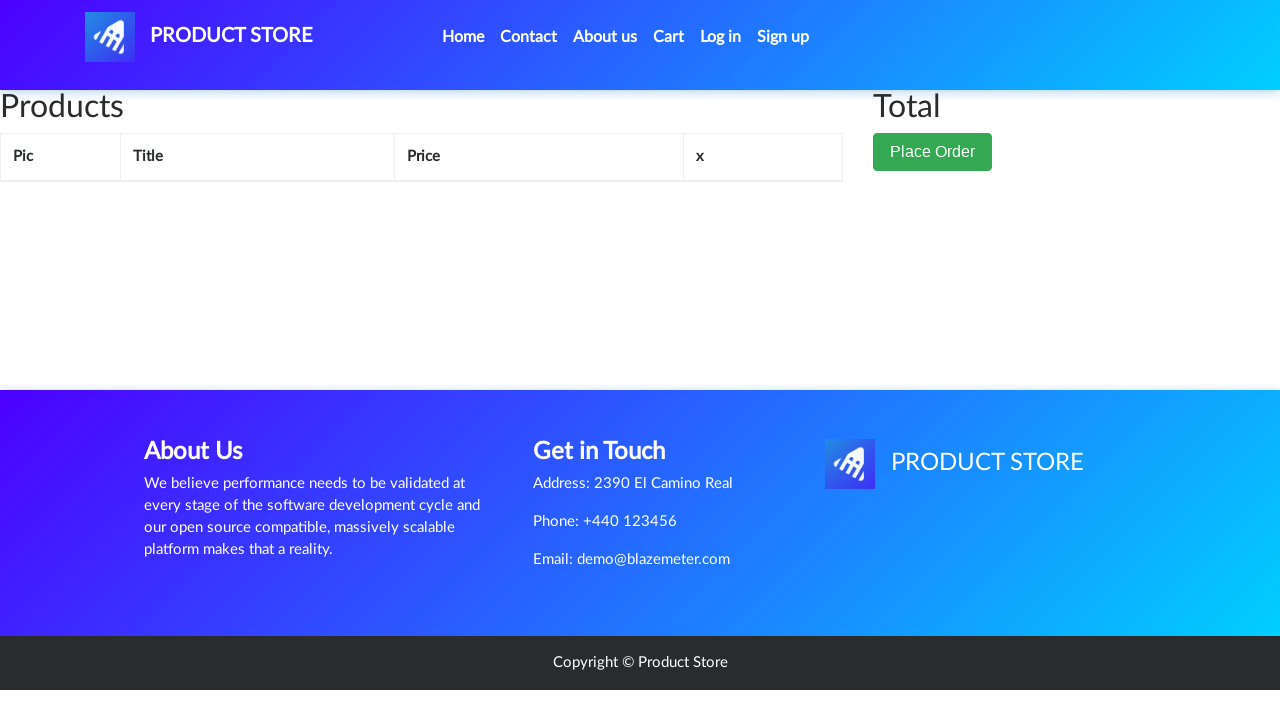